Tests dynamic control interactions by removing a checkbox, verifying it disappears, adding it back, and verifying it reappears

Starting URL: http://the-internet.herokuapp.com/dynamic_controls

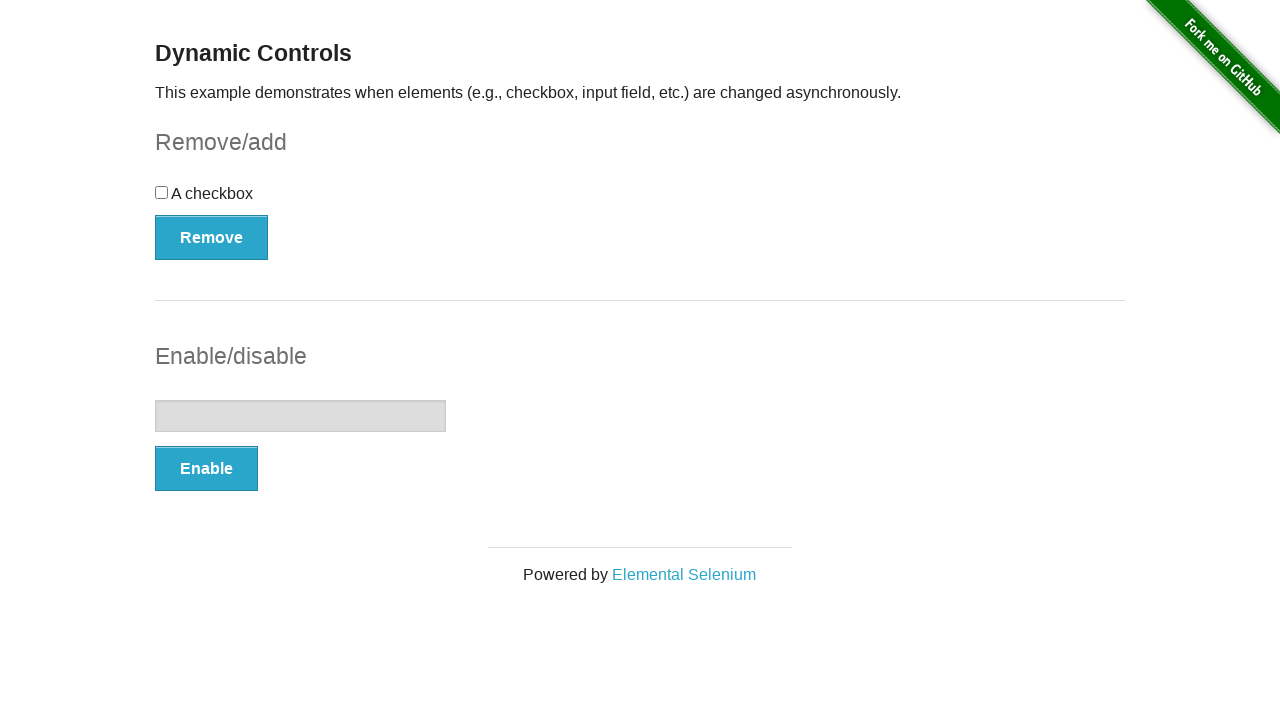

Navigated to dynamic controls page
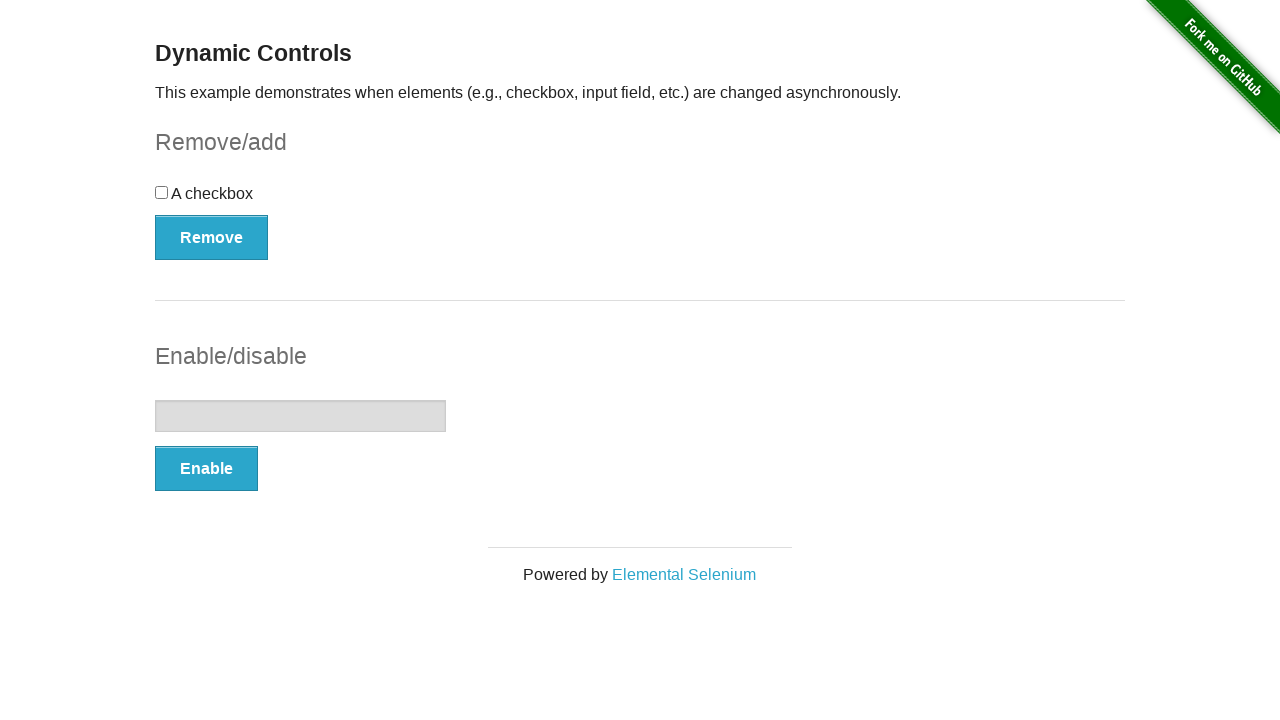

Clicked Remove button to remove the checkbox at (212, 237) on xpath=//button[contains(text(),'Remove')]
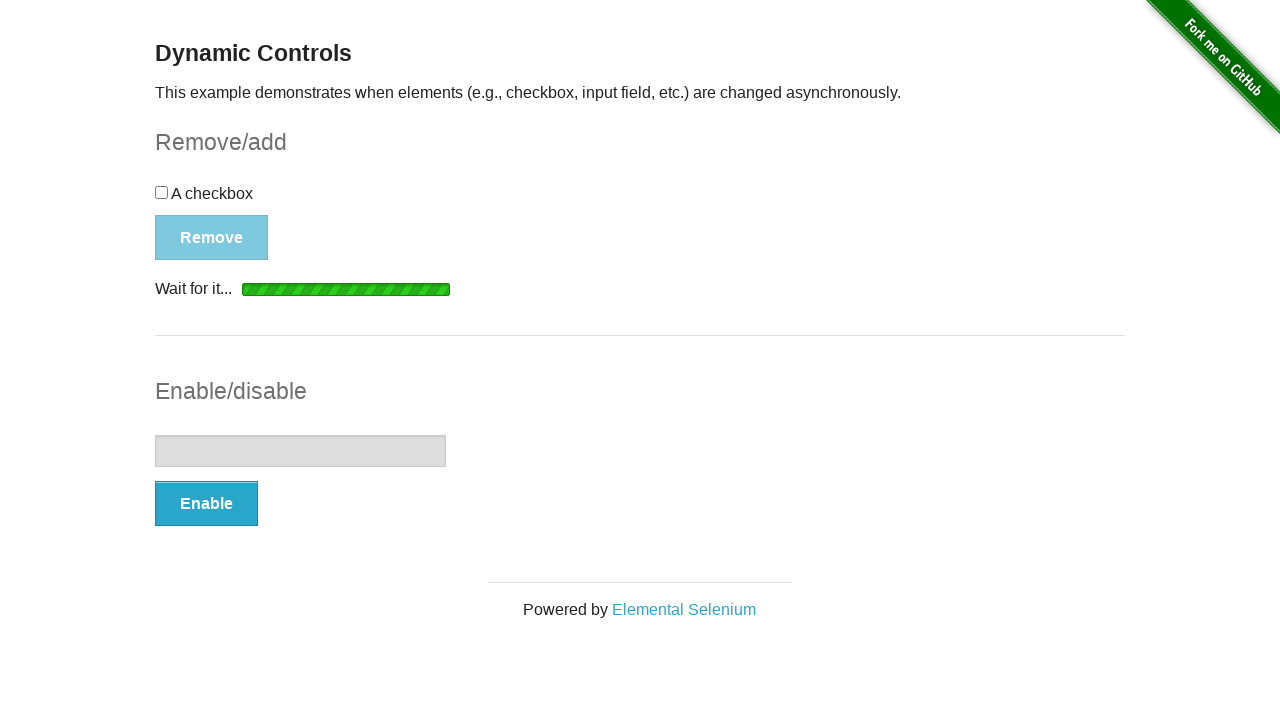

Verified checkbox was removed from DOM
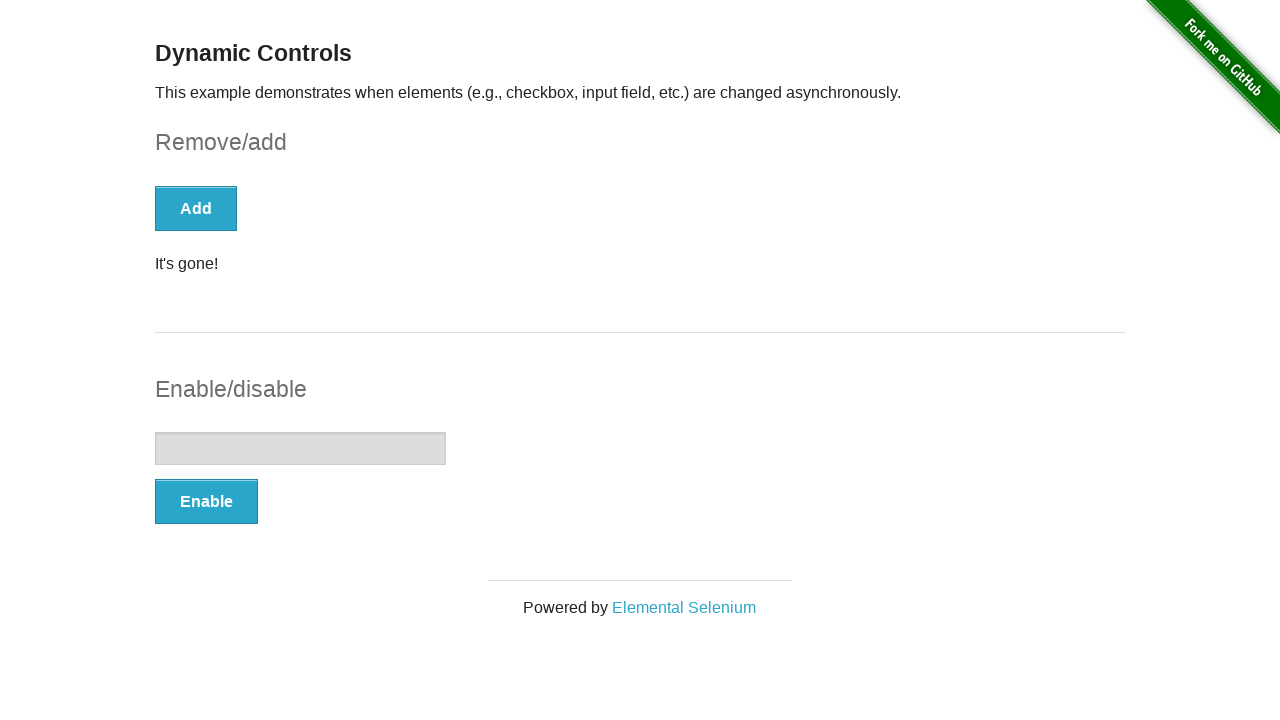

Clicked Add button to add the checkbox back at (196, 208) on xpath=//button[contains(text(),'Add')]
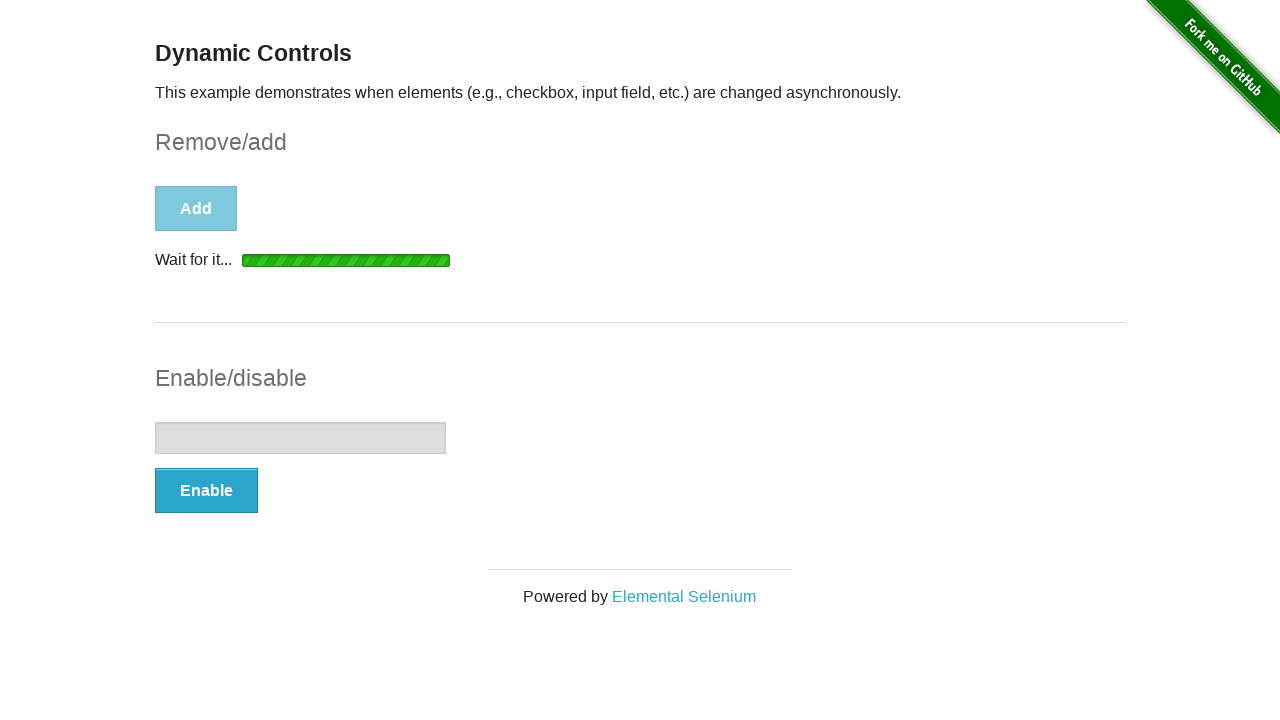

Verified checkbox reappeared and became visible
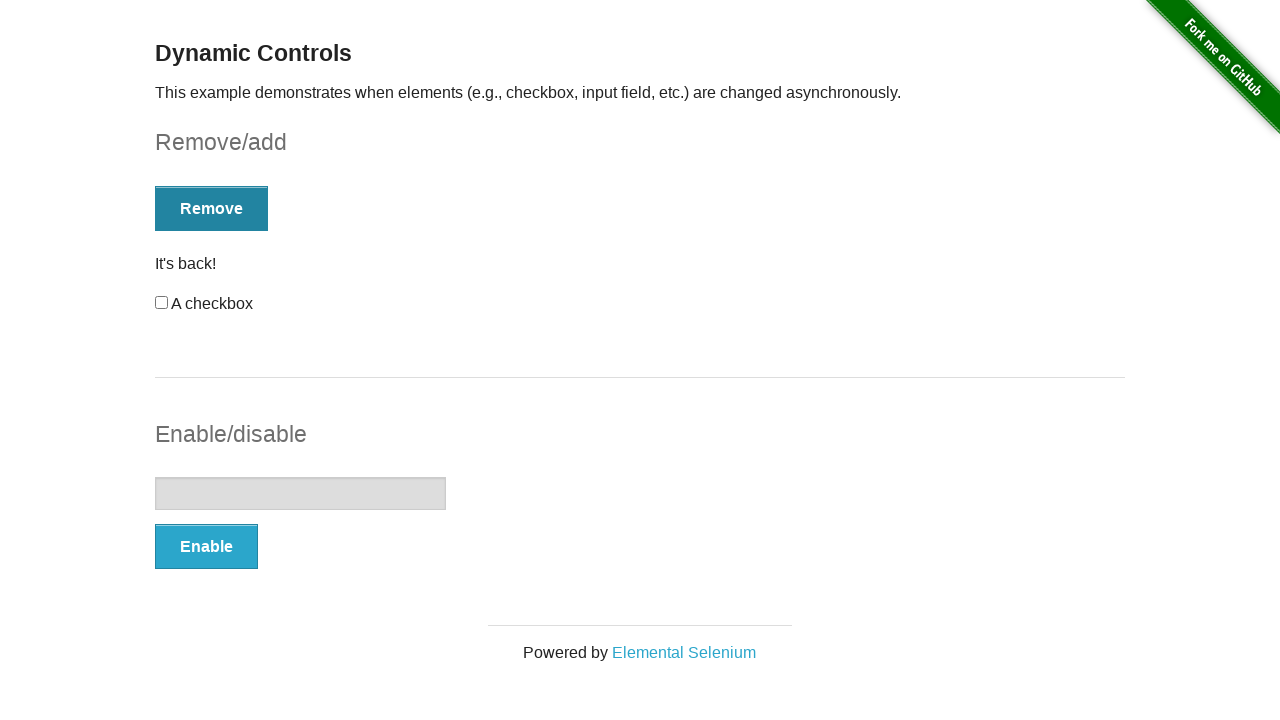

Asserted that checkbox is visible
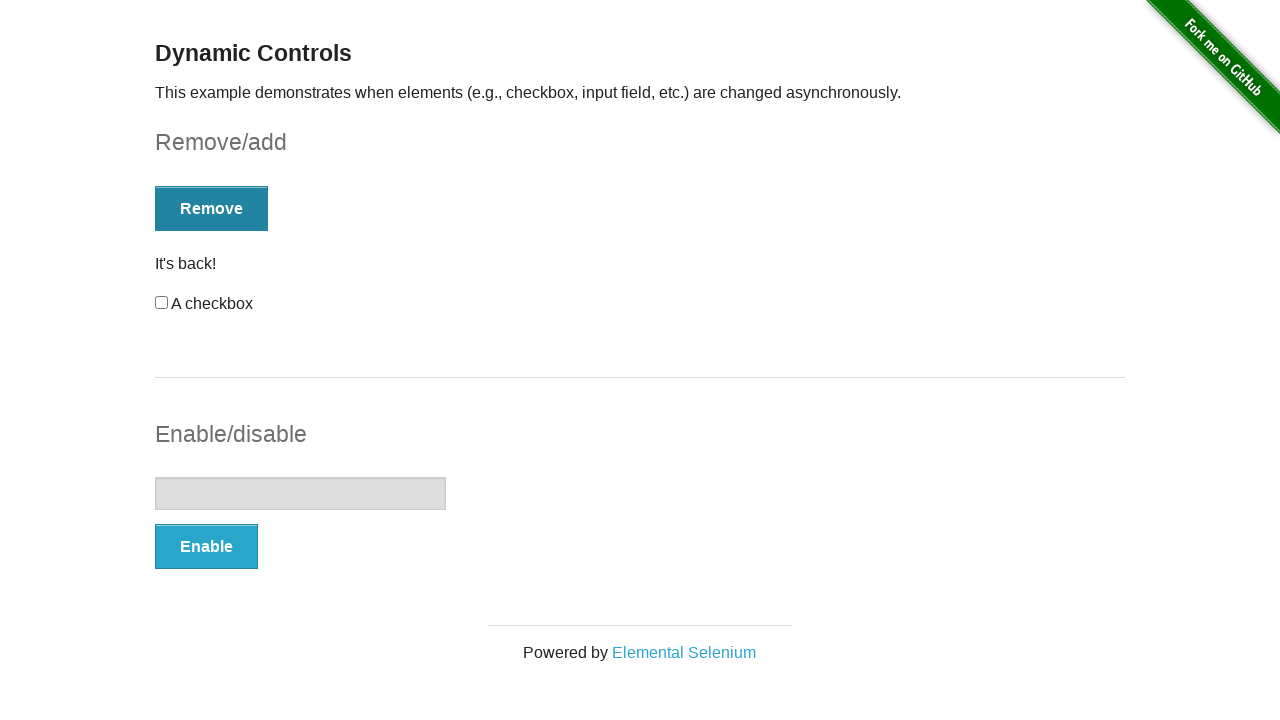

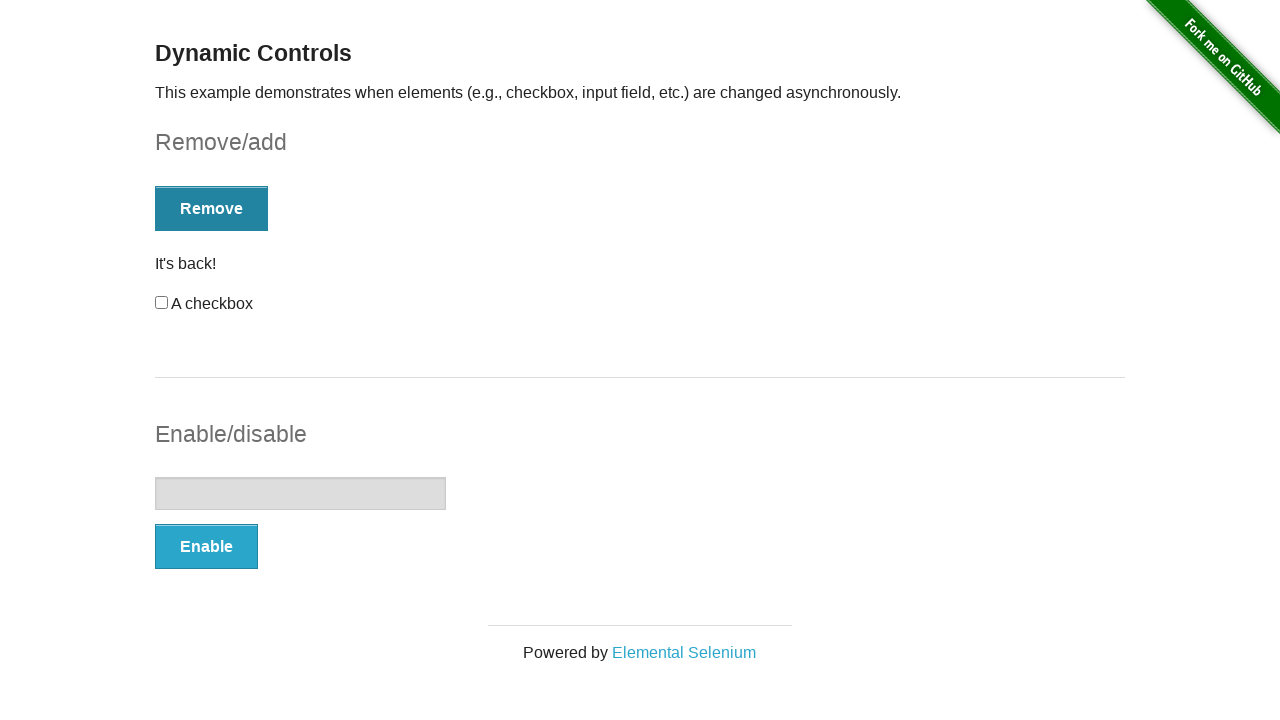